Tests forgot password form by entering an email address and submitting the form

Starting URL: http://the-internet.herokuapp.com/

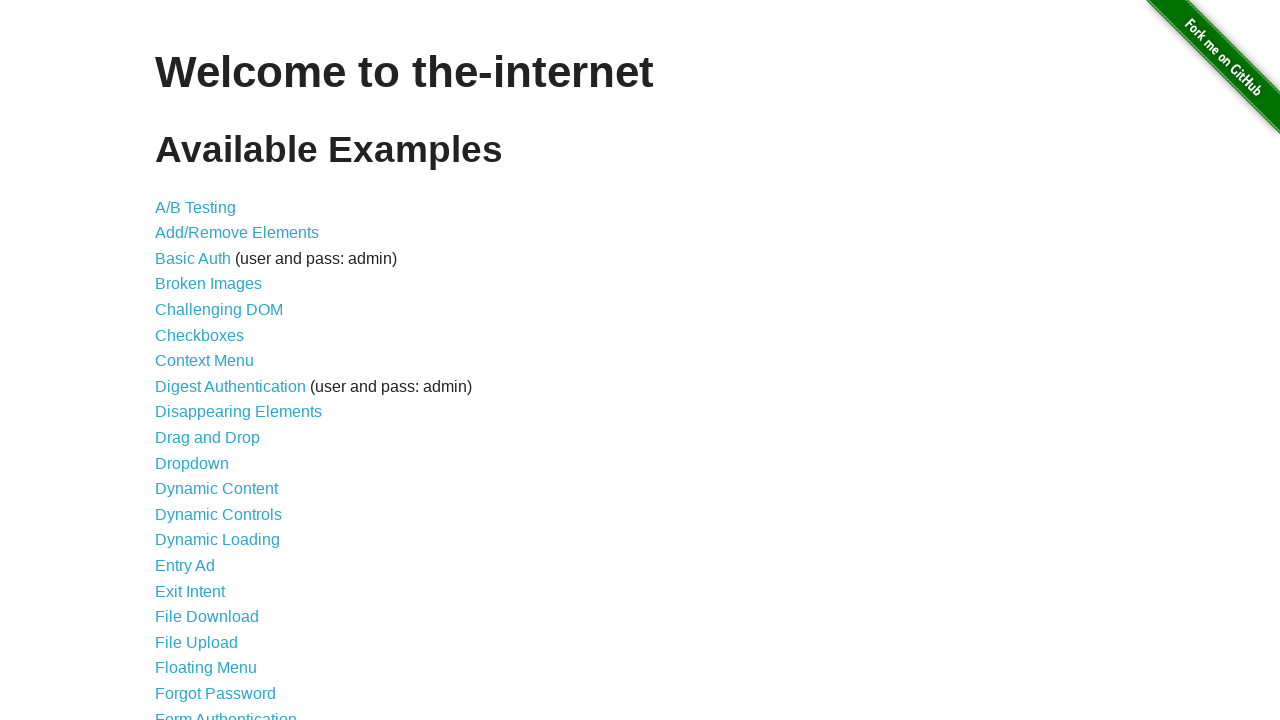

Clicked on Forgot Password link at (216, 693) on a[href='/forgot_password']
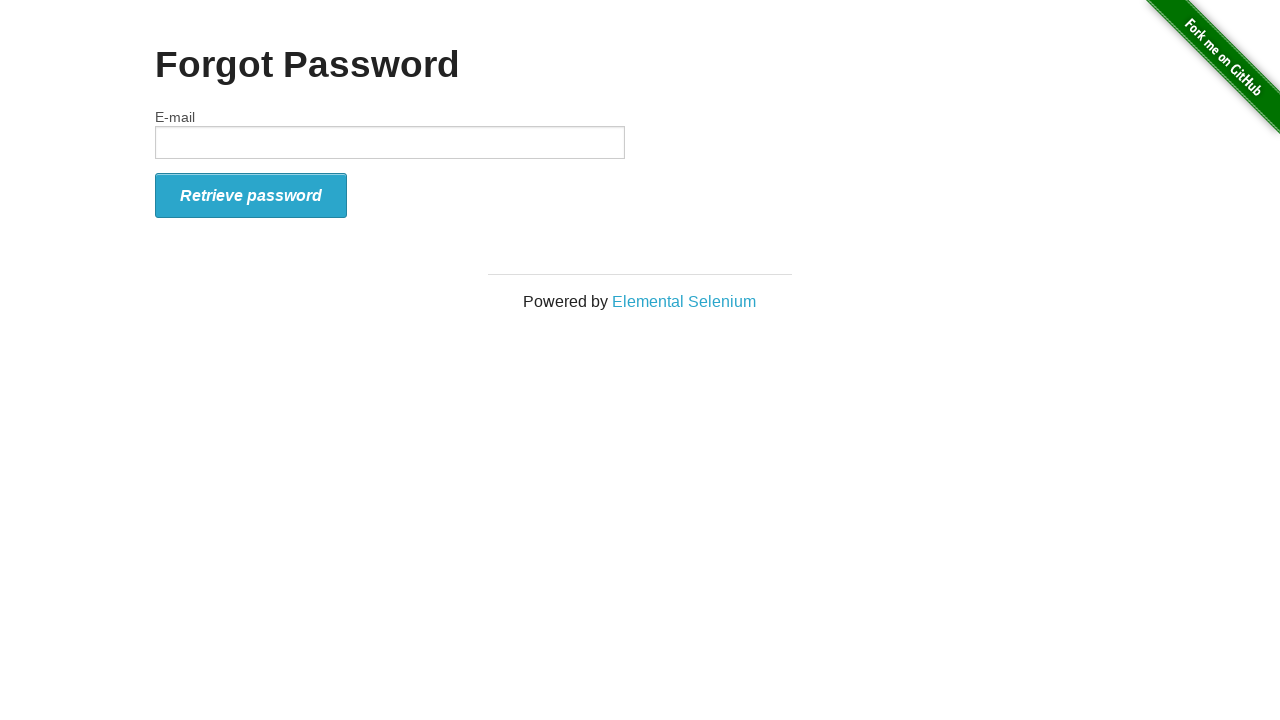

Entered email address 'testuser2024@example.com' in email field on #email
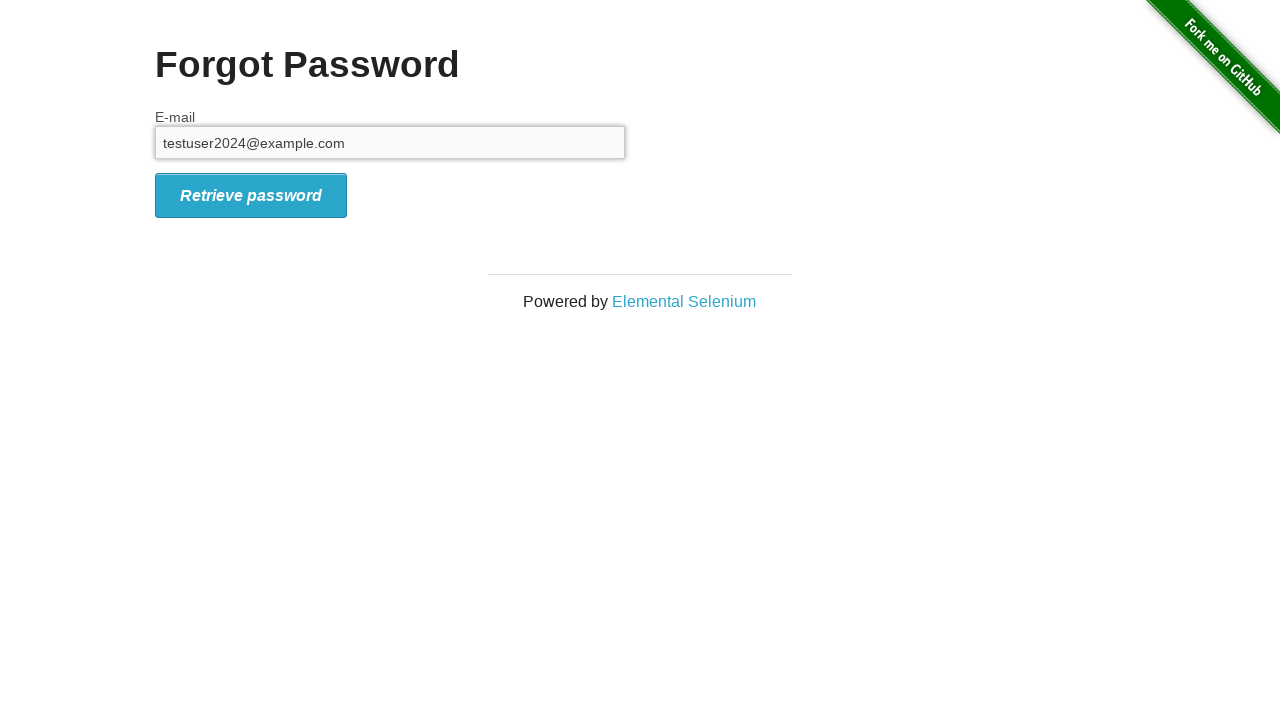

Clicked submit button to submit forgot password form at (251, 195) on #form_submit > i
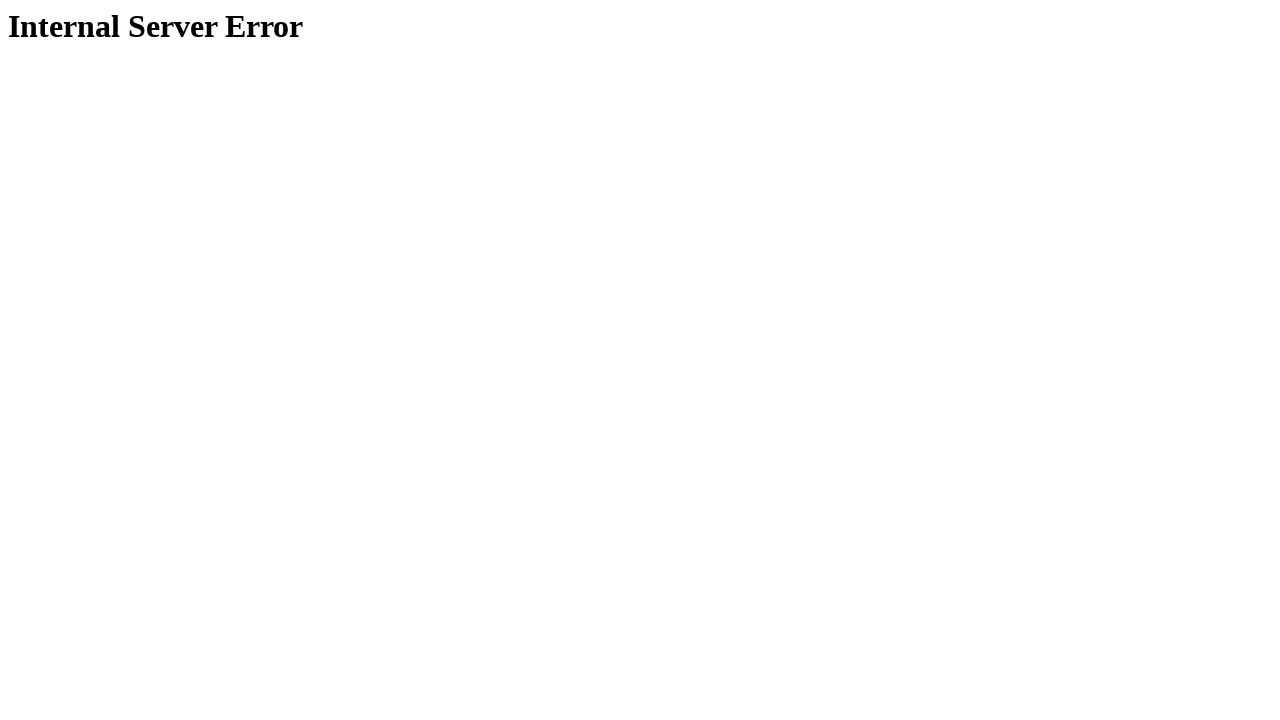

Result page loaded with heading element
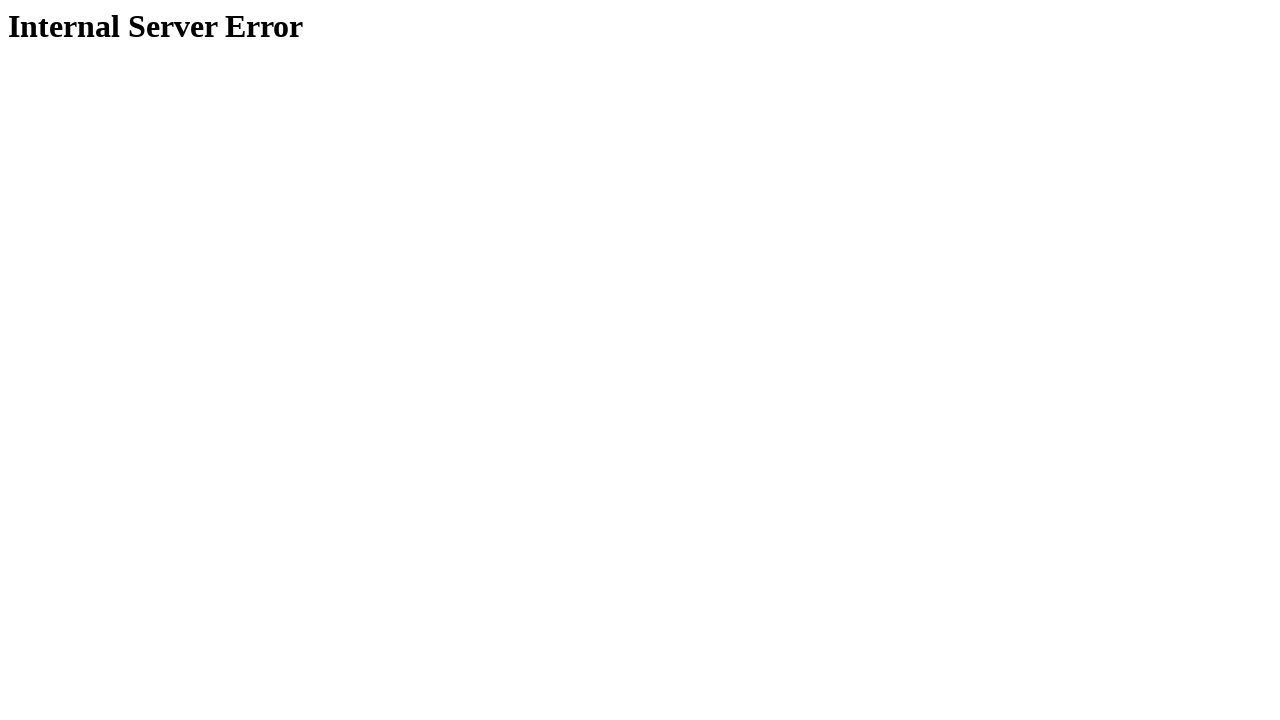

Navigated back to previous page
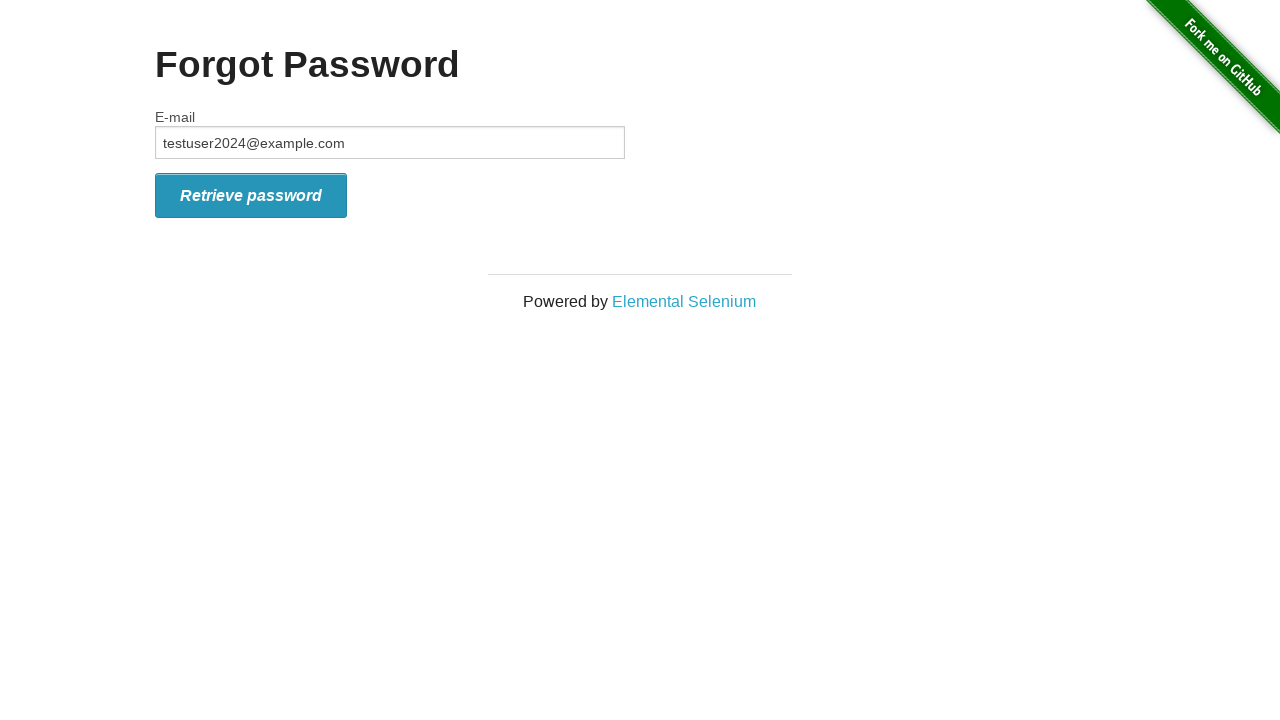

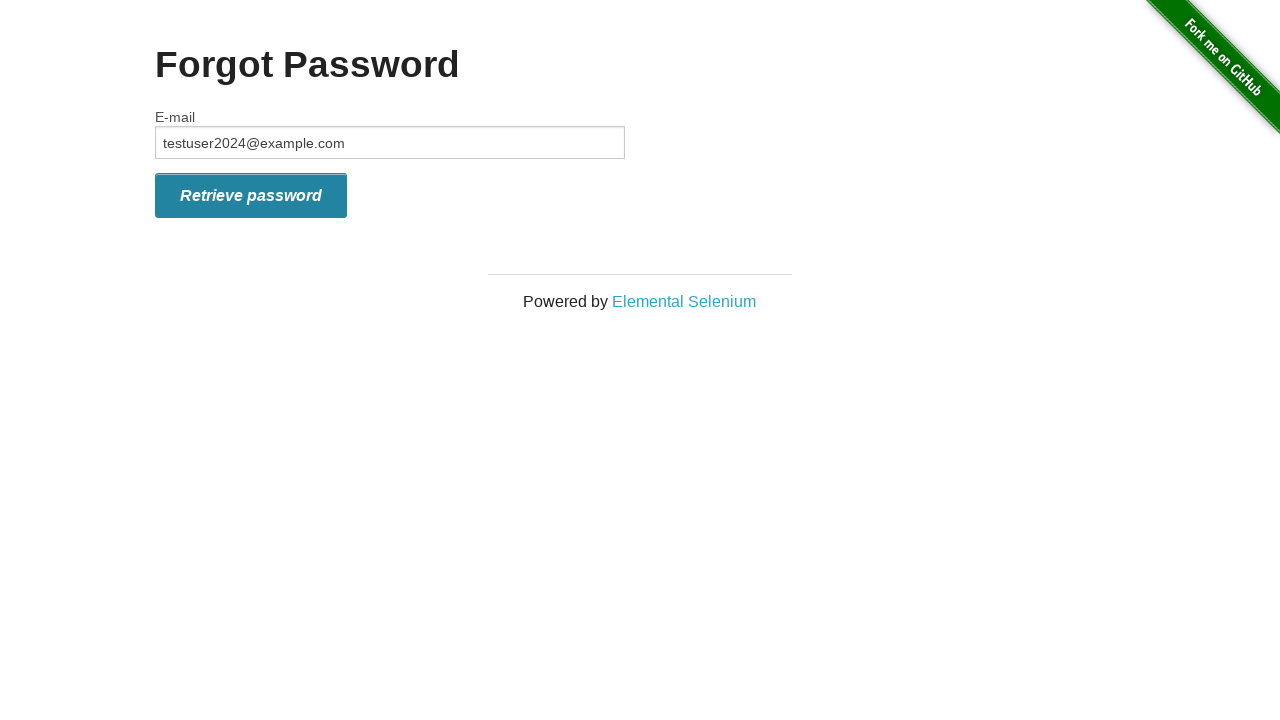